Navigates to timeanddate.com homepage and waits for the content to load

Starting URL: https://www.timeanddate.com/

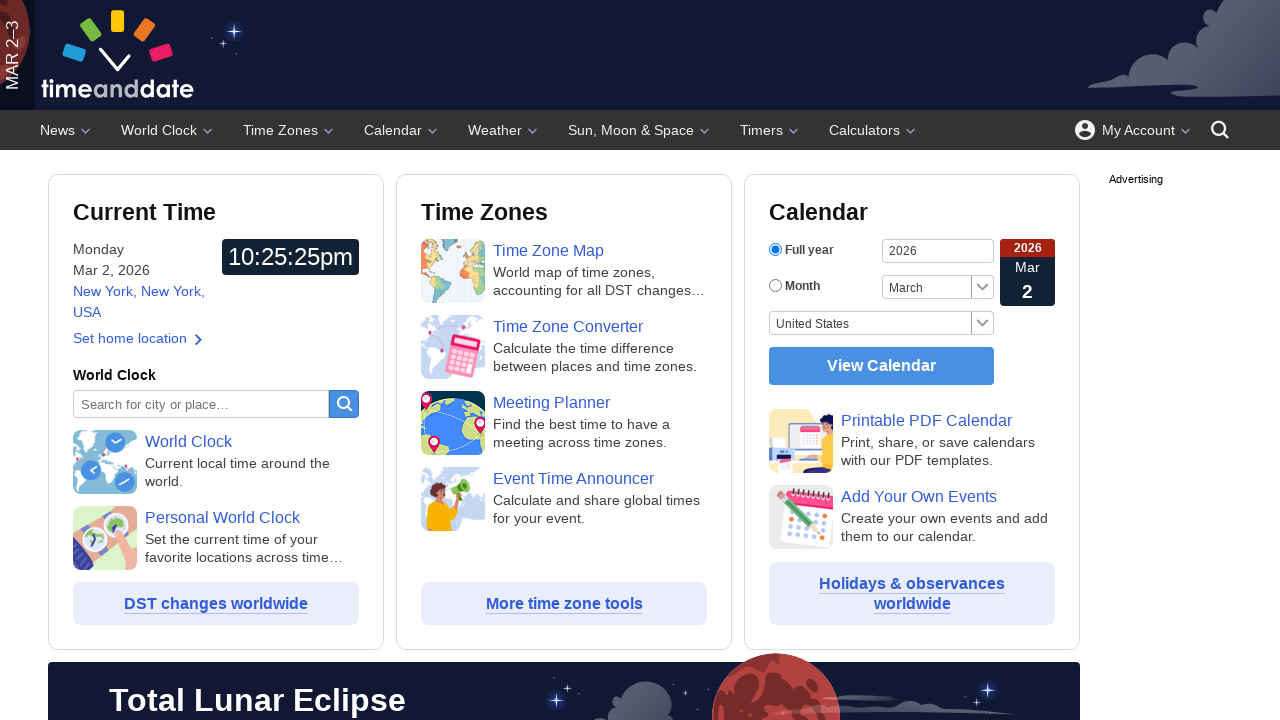

Waited for timeanddate.com homepage DOM content to load
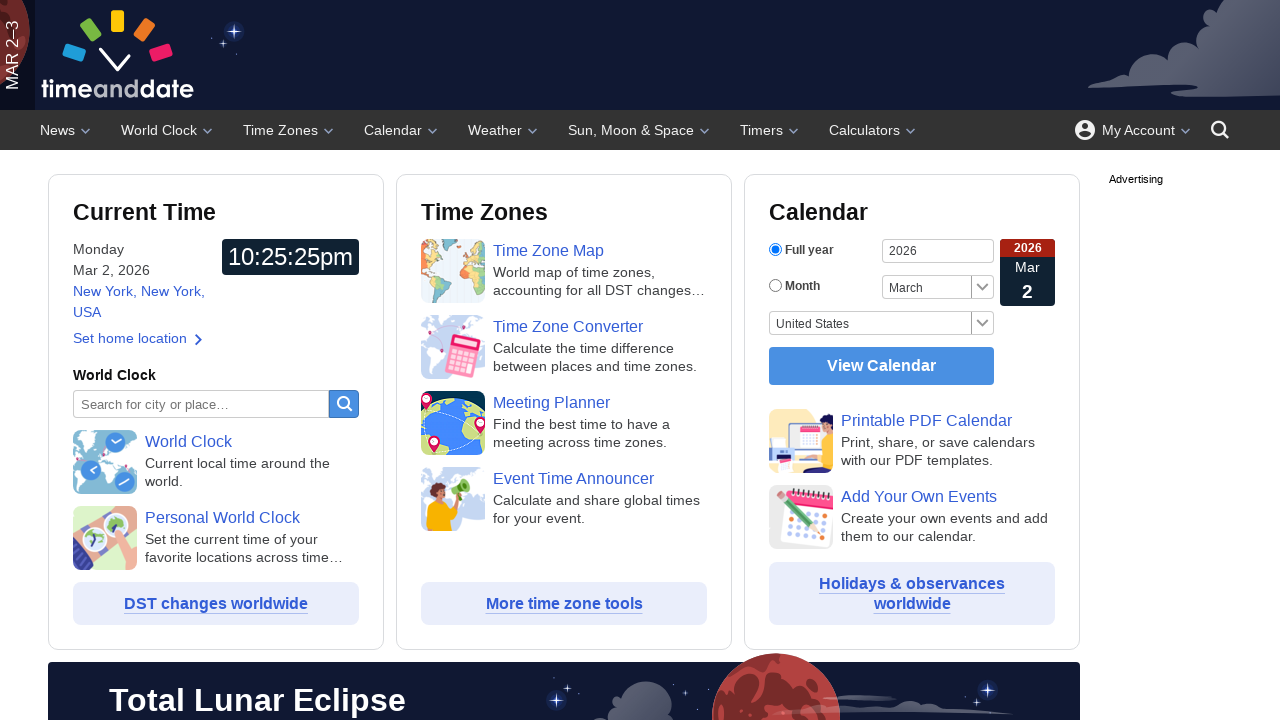

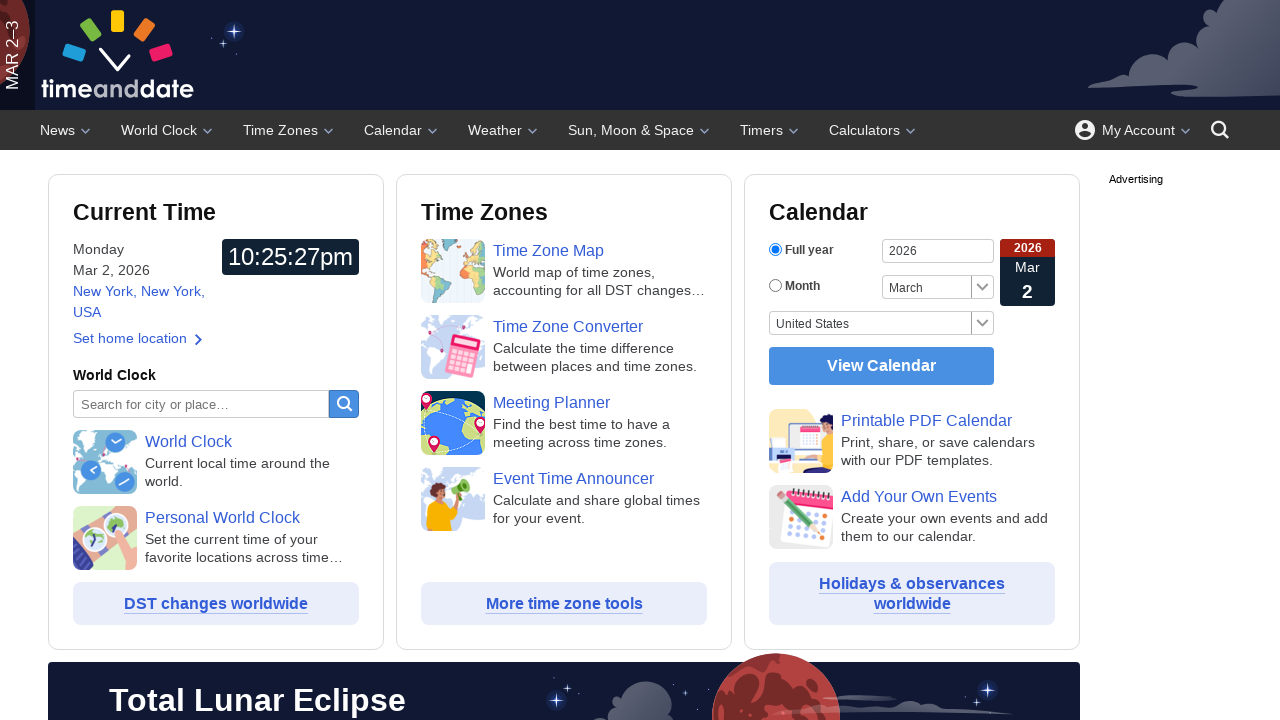